Tests iframe interaction by switching into an iframe, searching for "java" in the search box, then switching back to the parent frame

Starting URL: https://www.letskodeit.com/practice

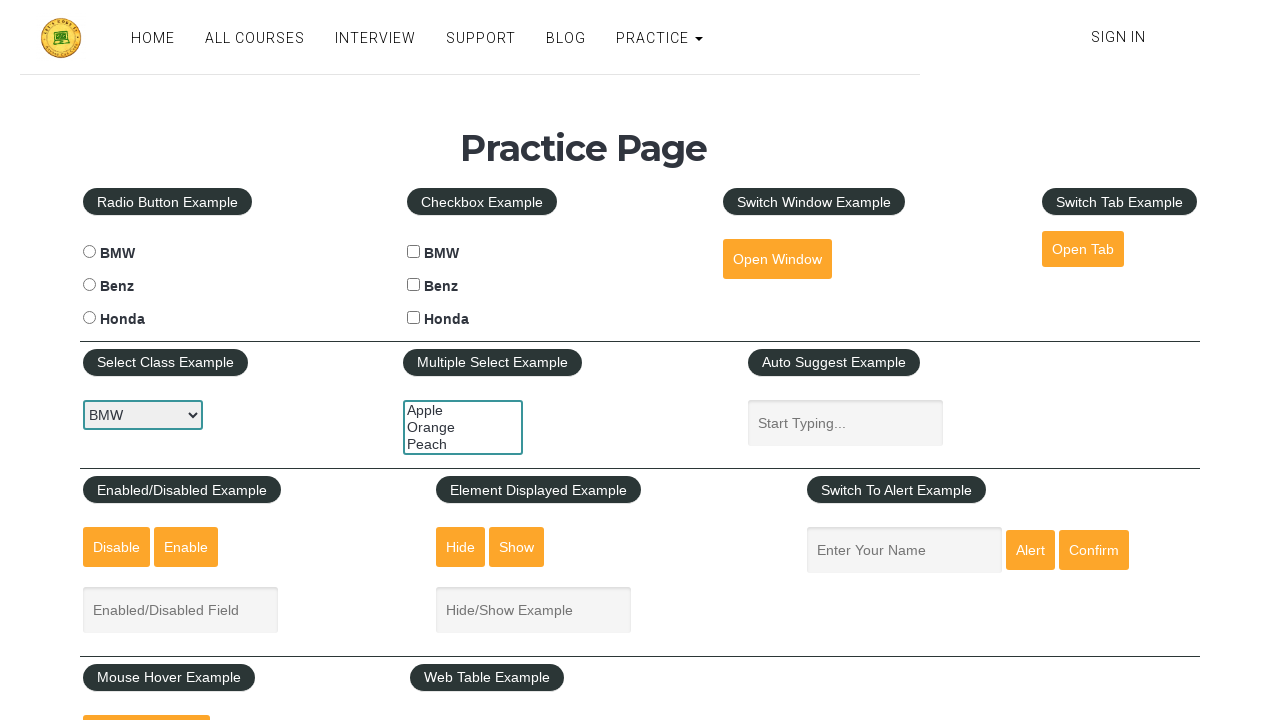

Scrolled down 900 pixels to make iframe visible
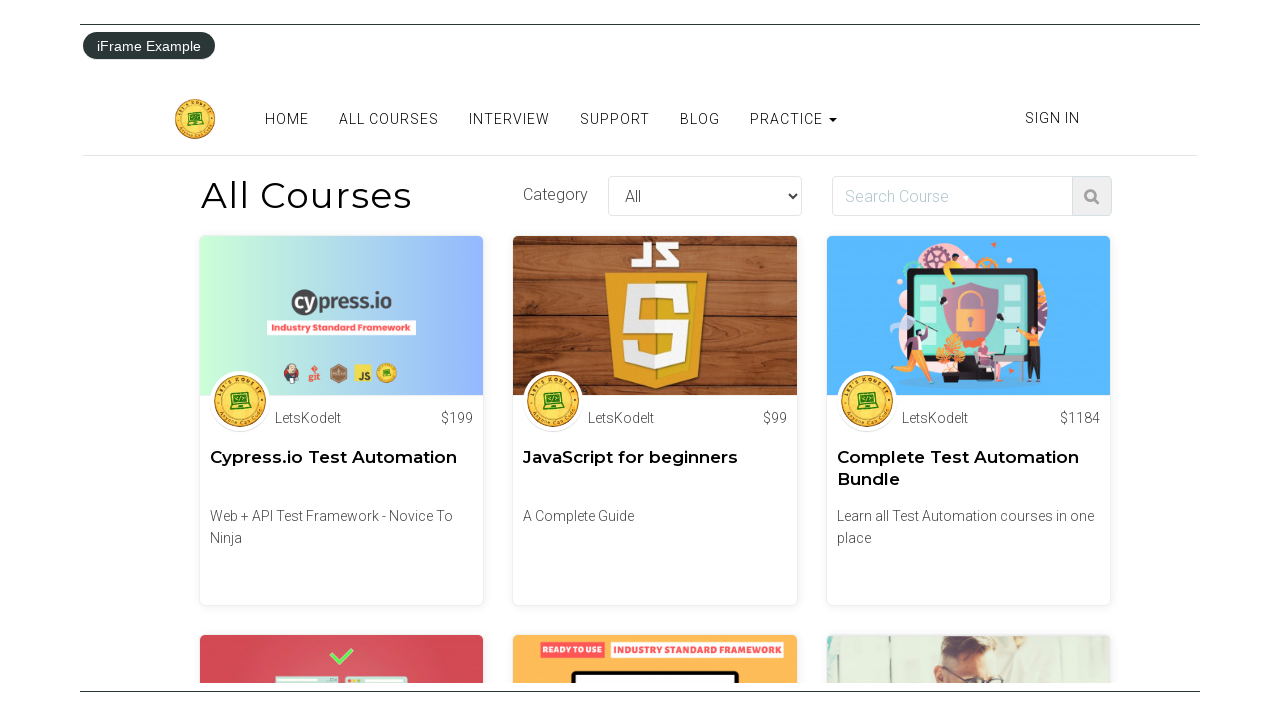

Located iframe with id 'courses-iframe'
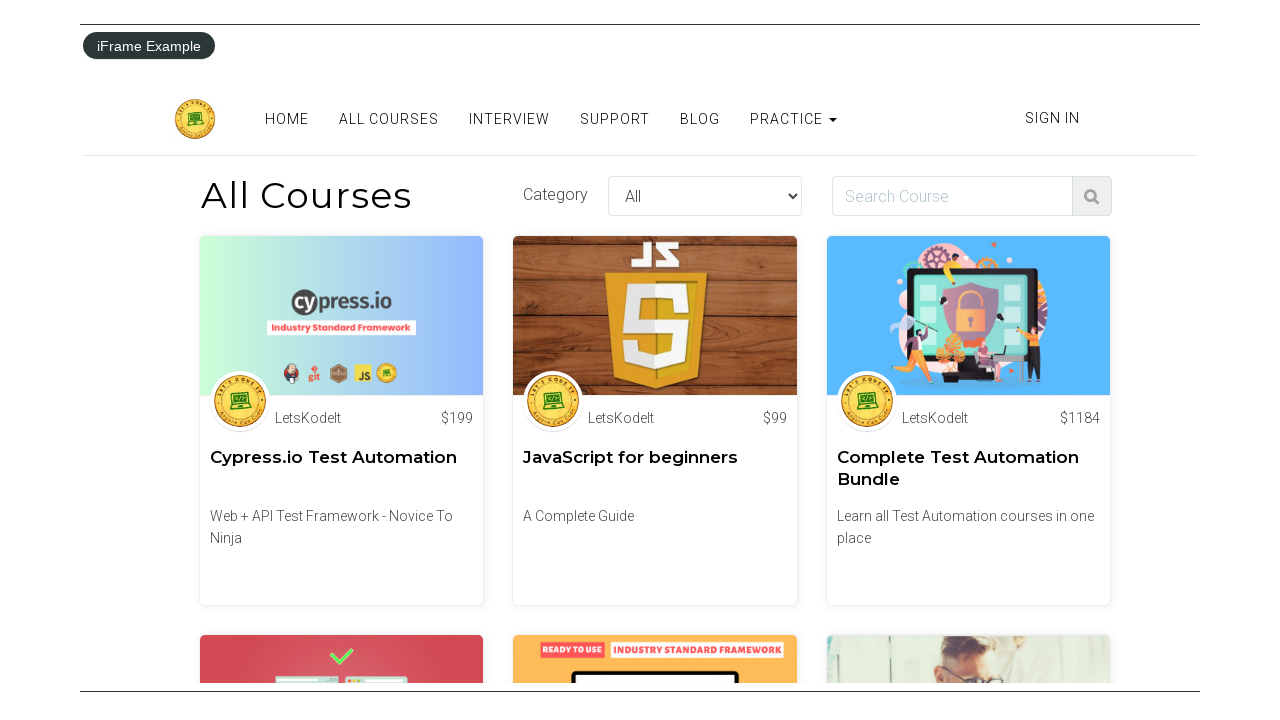

Filled search box in iframe with 'java' on #courses-iframe >> internal:control=enter-frame >> input#search
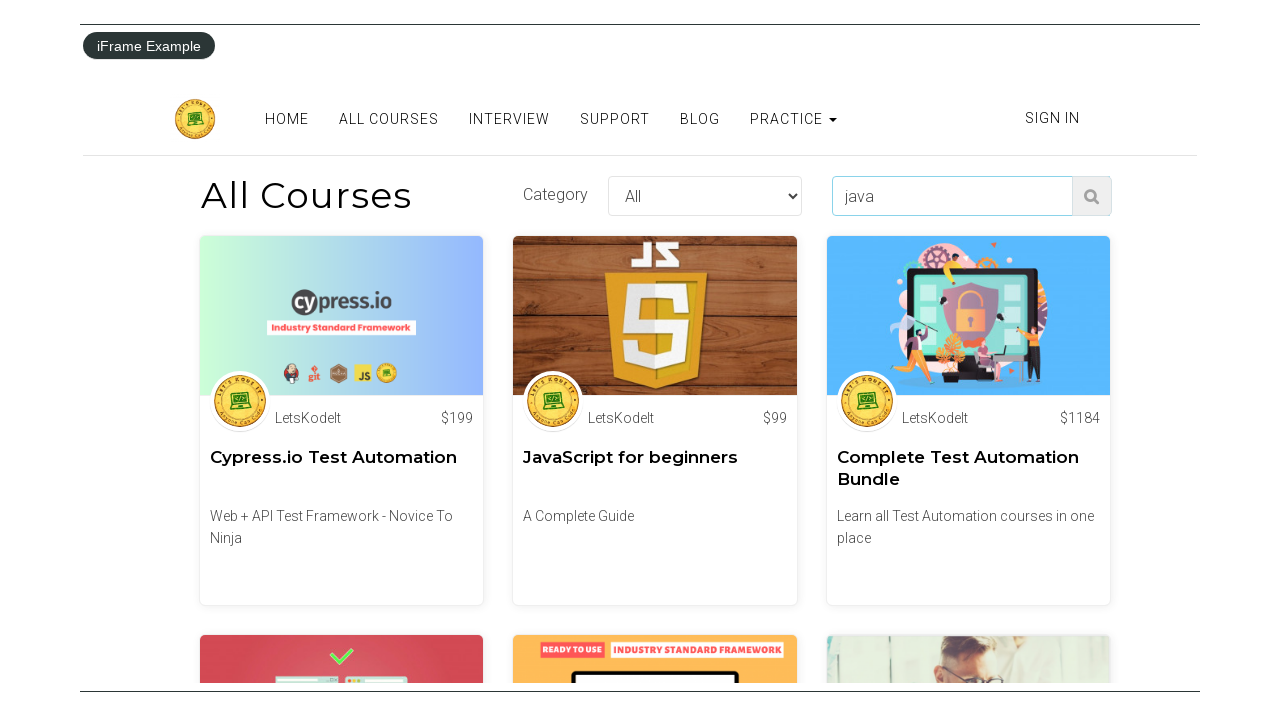

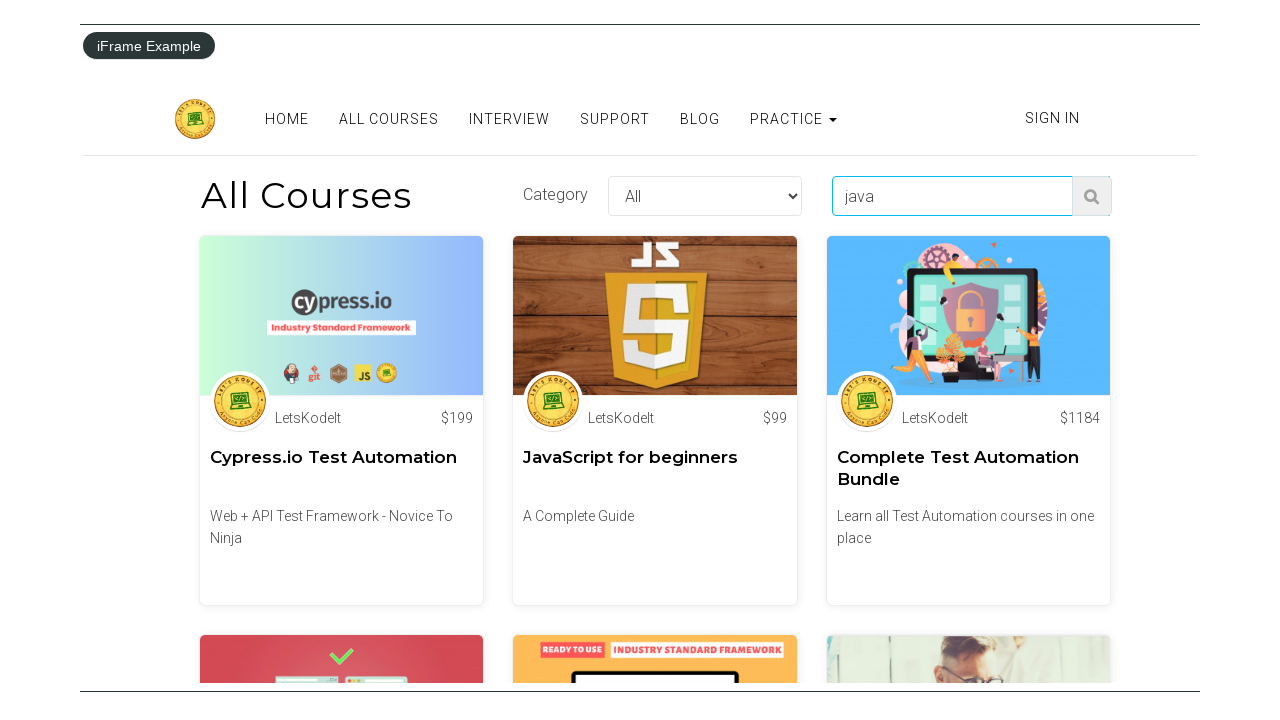